Tests the font picker by selecting the monospace font option and typing text into a rich text editor to verify the font selection works.

Starting URL: https://leafground.com/input.xhtml

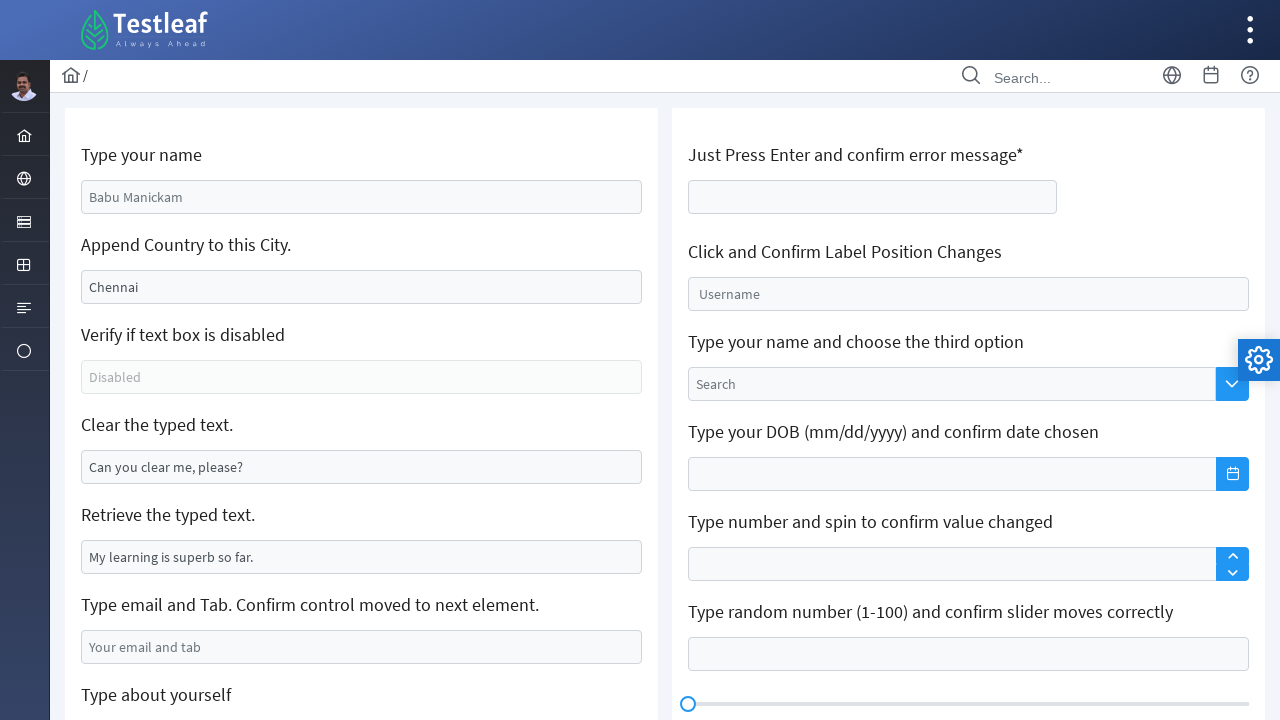

Clicked font picker to expand options at (144, 360) on xpath=//div[@class='grid formgrid']//span[contains(@class,'ql-font ql-picker')]
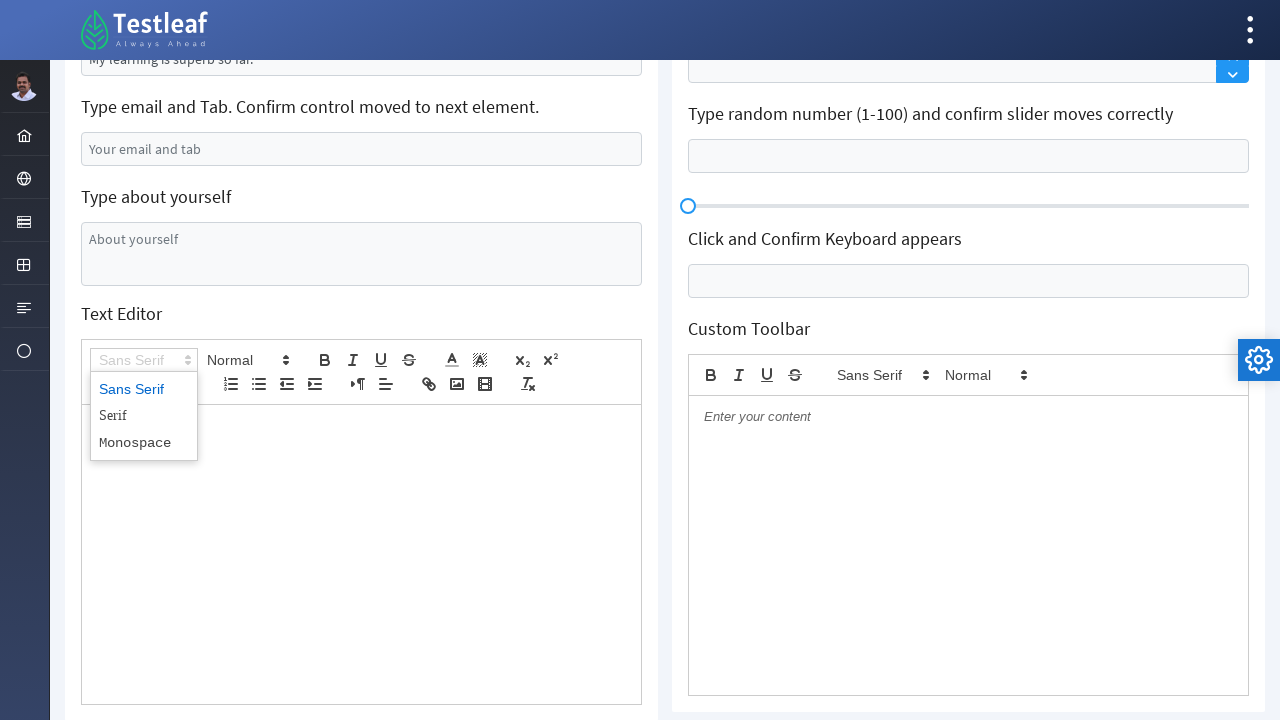

Font picker expanded successfully
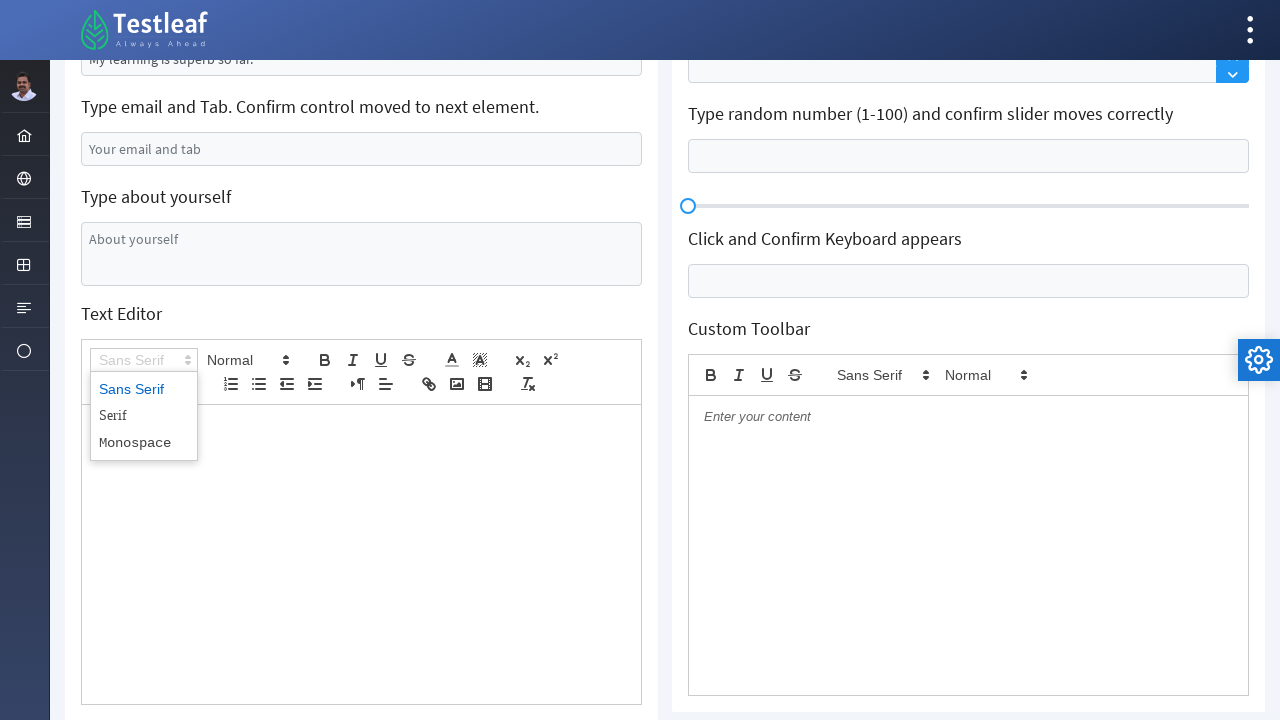

Selected monospace font option at (144, 442) on xpath=//div[@class='grid formgrid']//span[@class='ql-picker-options']//span[@dat
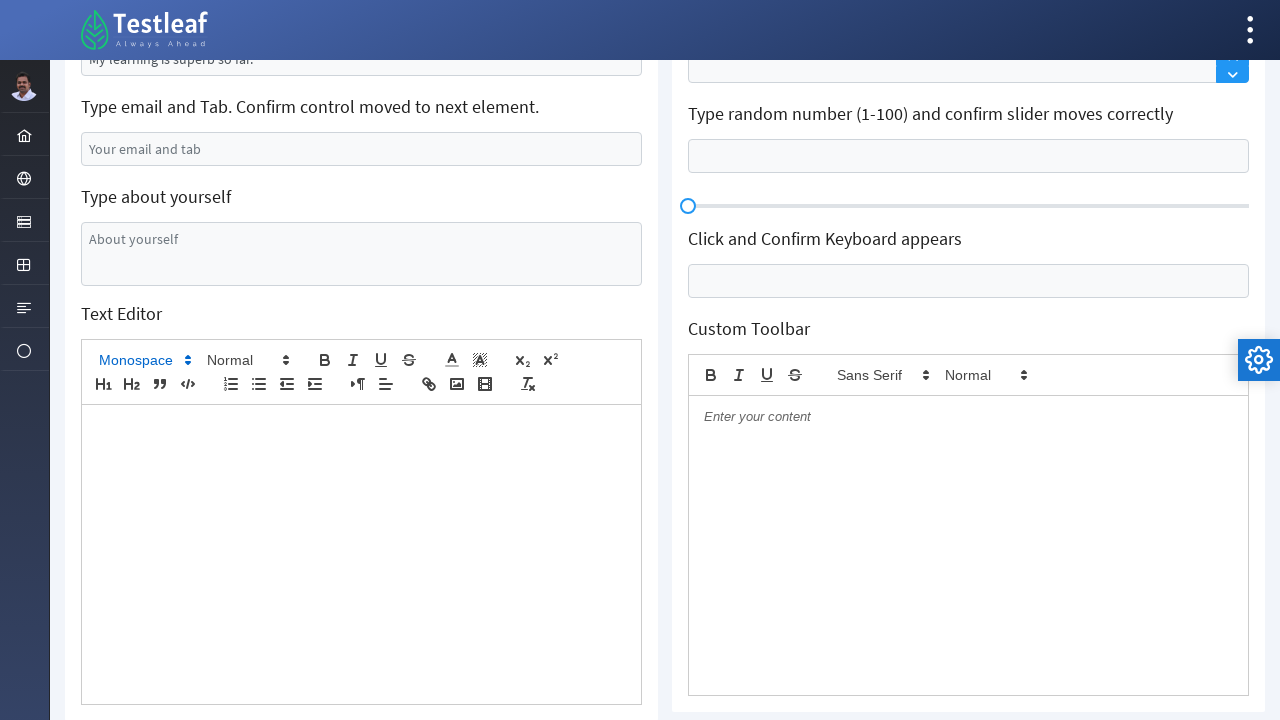

Font picker collapsed after selection
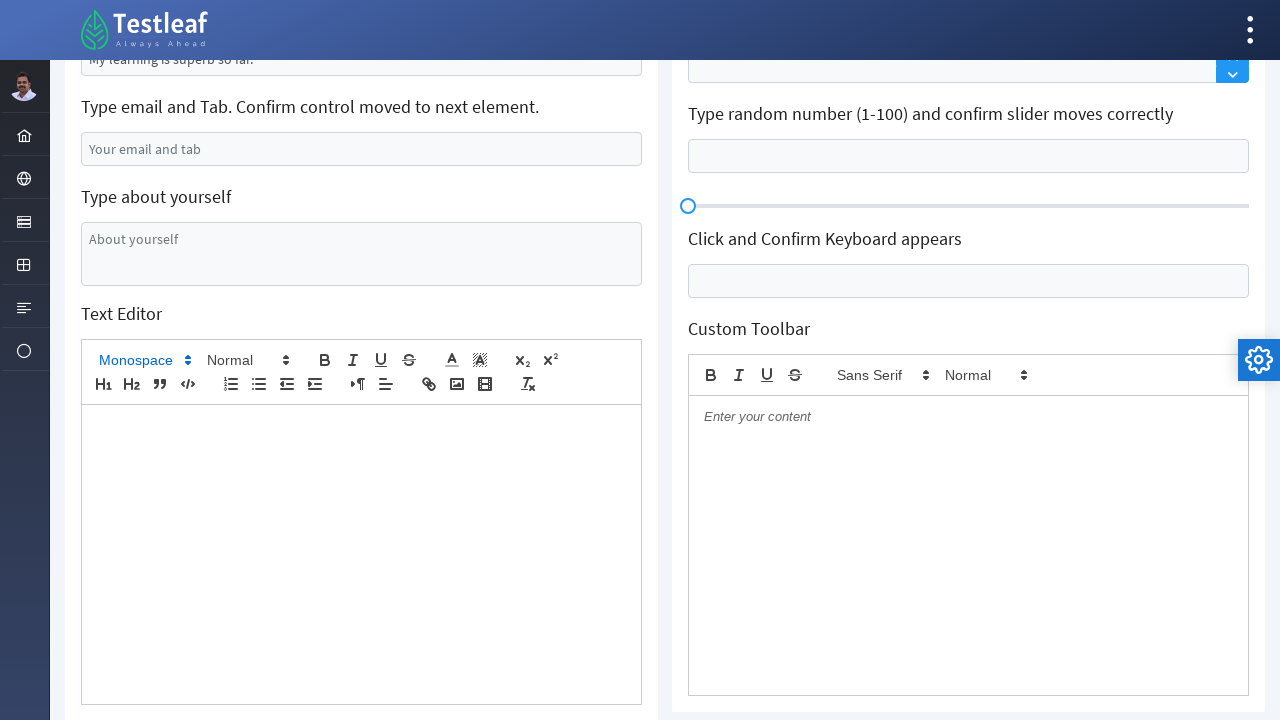

Clicked rich text editor at (362, 554) on xpath=//div[@id='j_idt88:j_idt103_editor']//div[contains(@class,'ql-editor')]
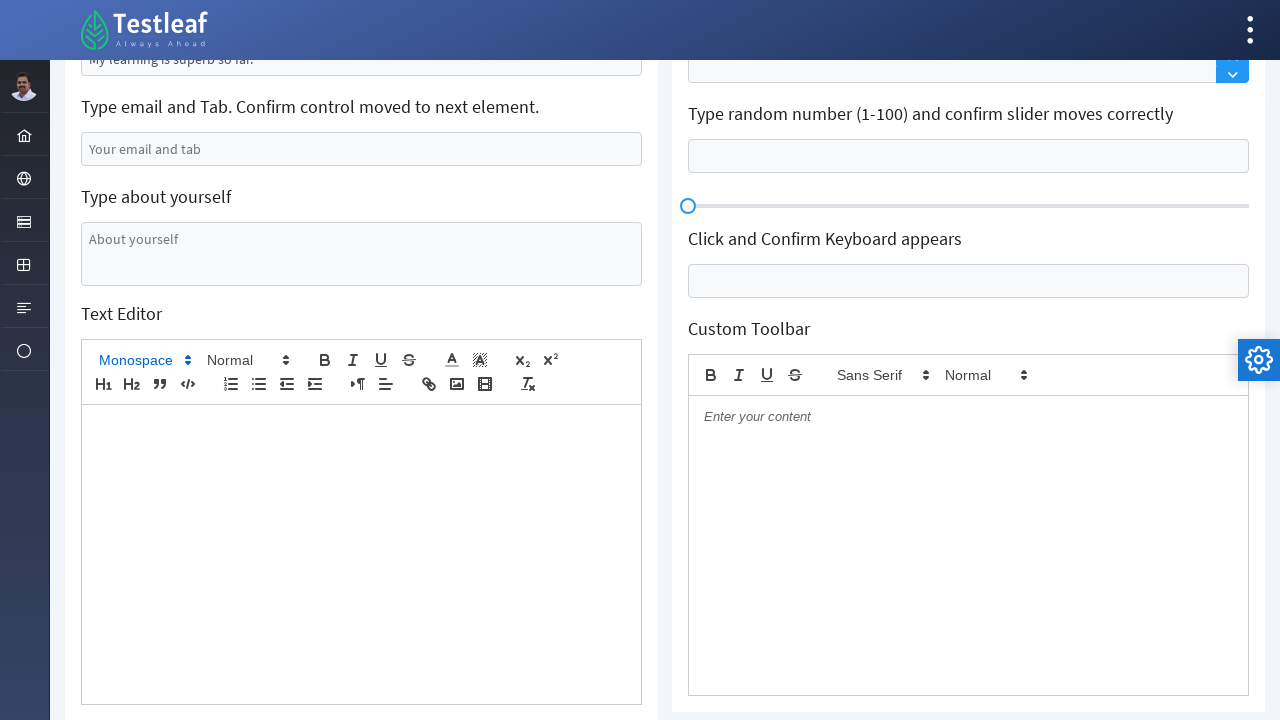

Typed test text into editor with monospace font on xpath=//div[@id='j_idt88:j_idt103_editor']//div[contains(@class,'ql-editor')]
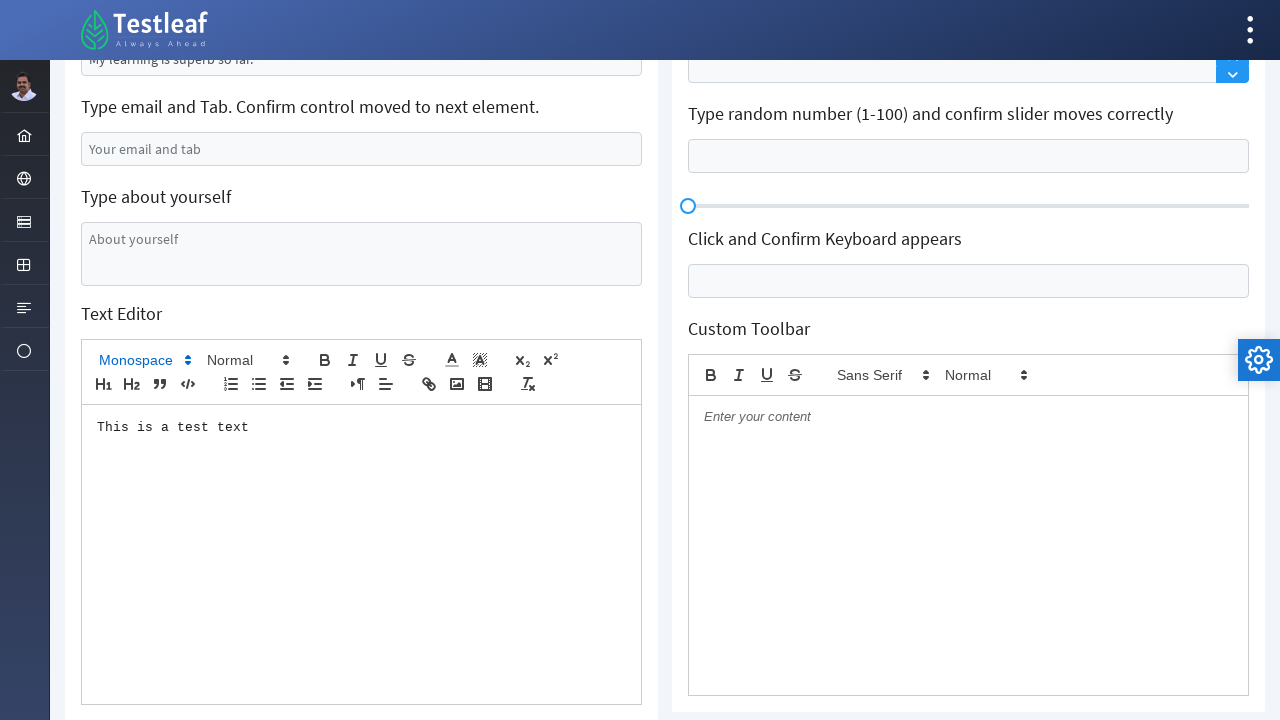

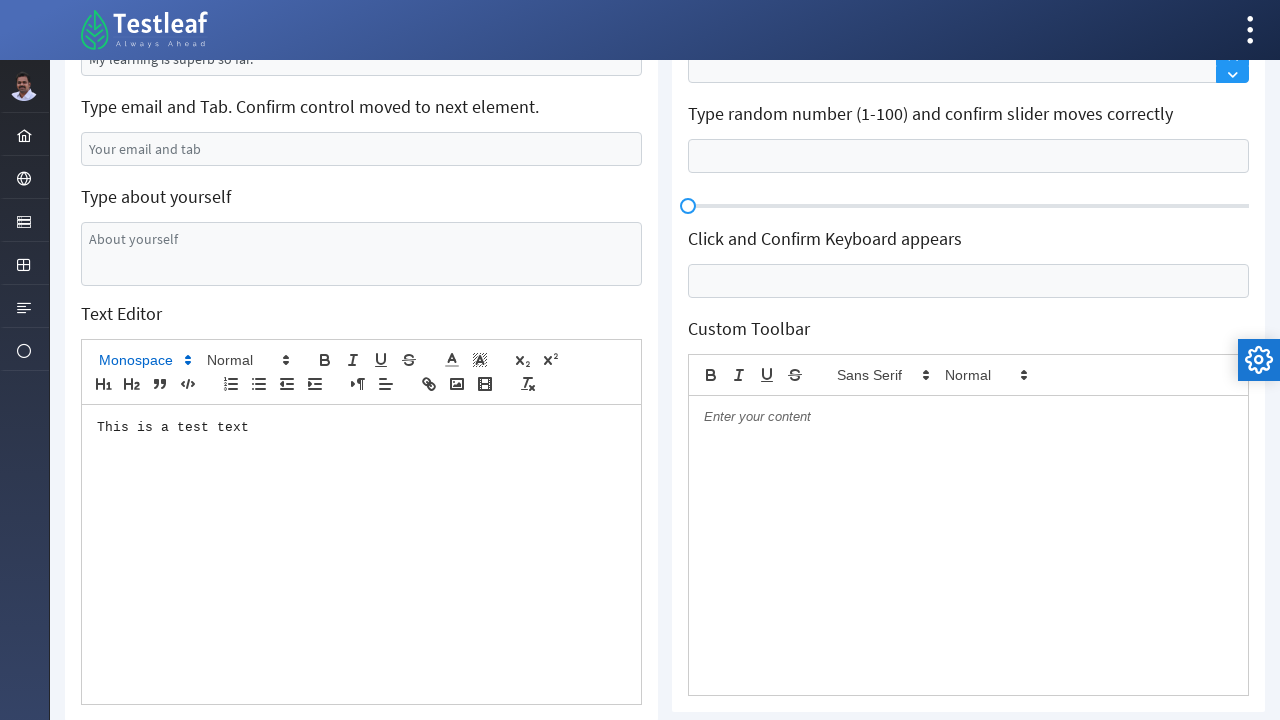